Tests e-commerce vegetable cart functionality by adding specific items (Cucumber, Brocolli, Beetroot) to the cart, proceeding to checkout, and applying a promo code to verify discount functionality.

Starting URL: https://rahulshettyacademy.com/seleniumPractise/

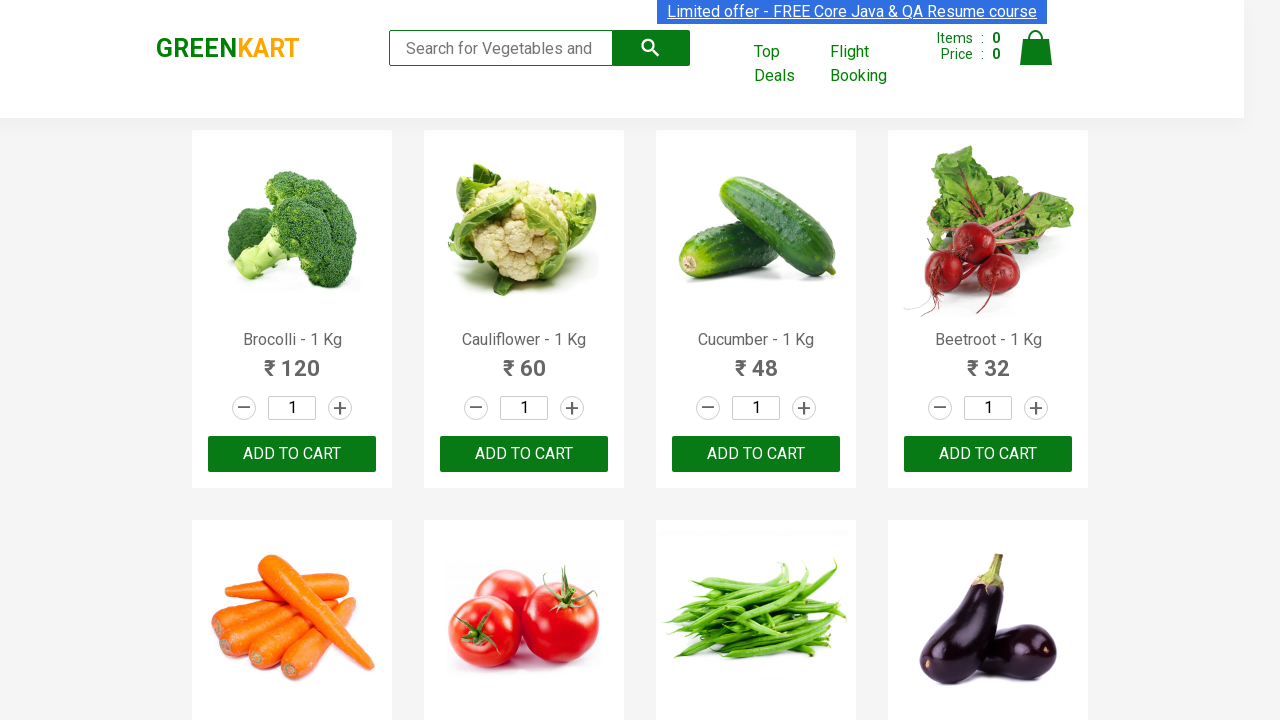

Waited for product list to load
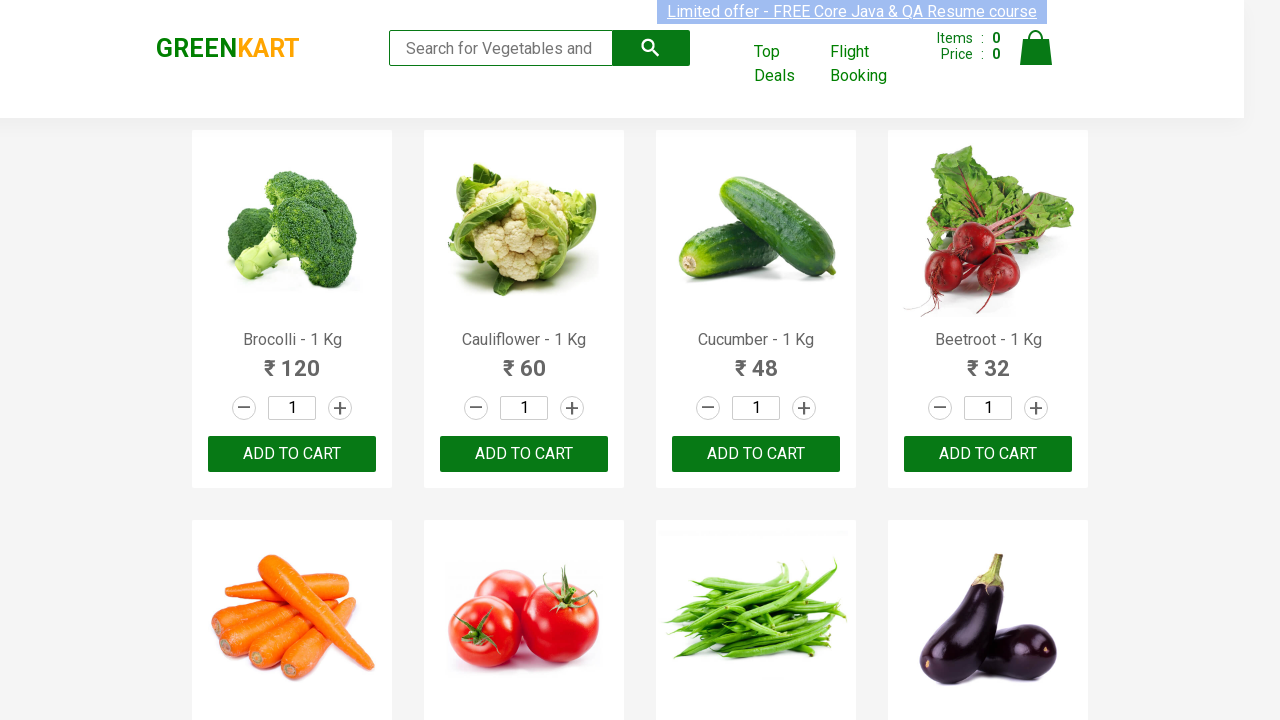

Retrieved all product elements from the page
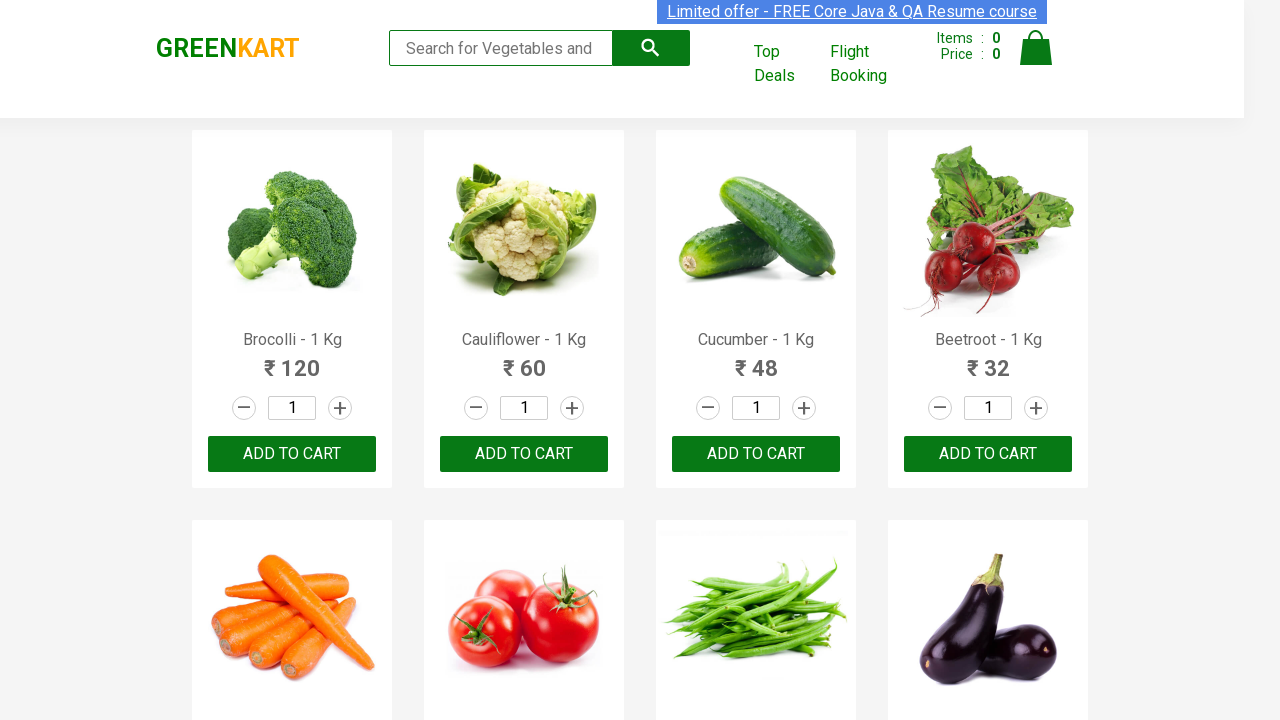

Added Brocolli to cart at (292, 454) on xpath=//div[@class='product-action']/button >> nth=0
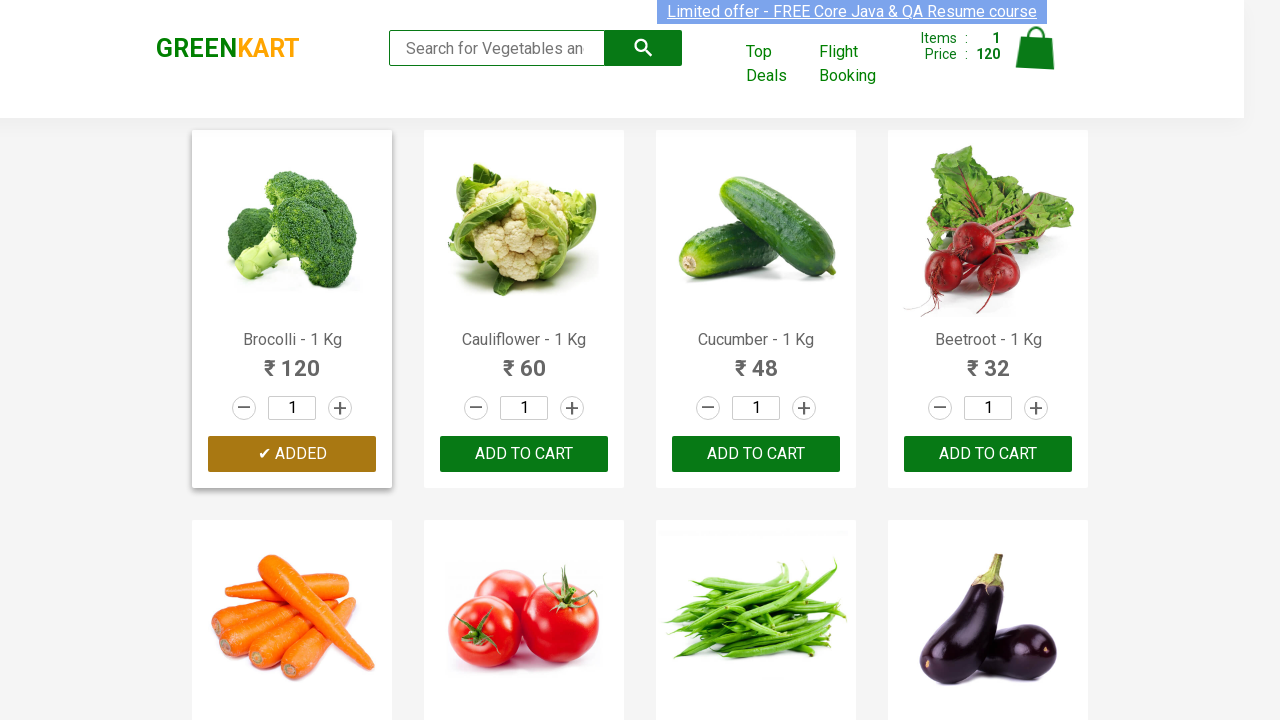

Added Cucumber to cart at (756, 454) on xpath=//div[@class='product-action']/button >> nth=2
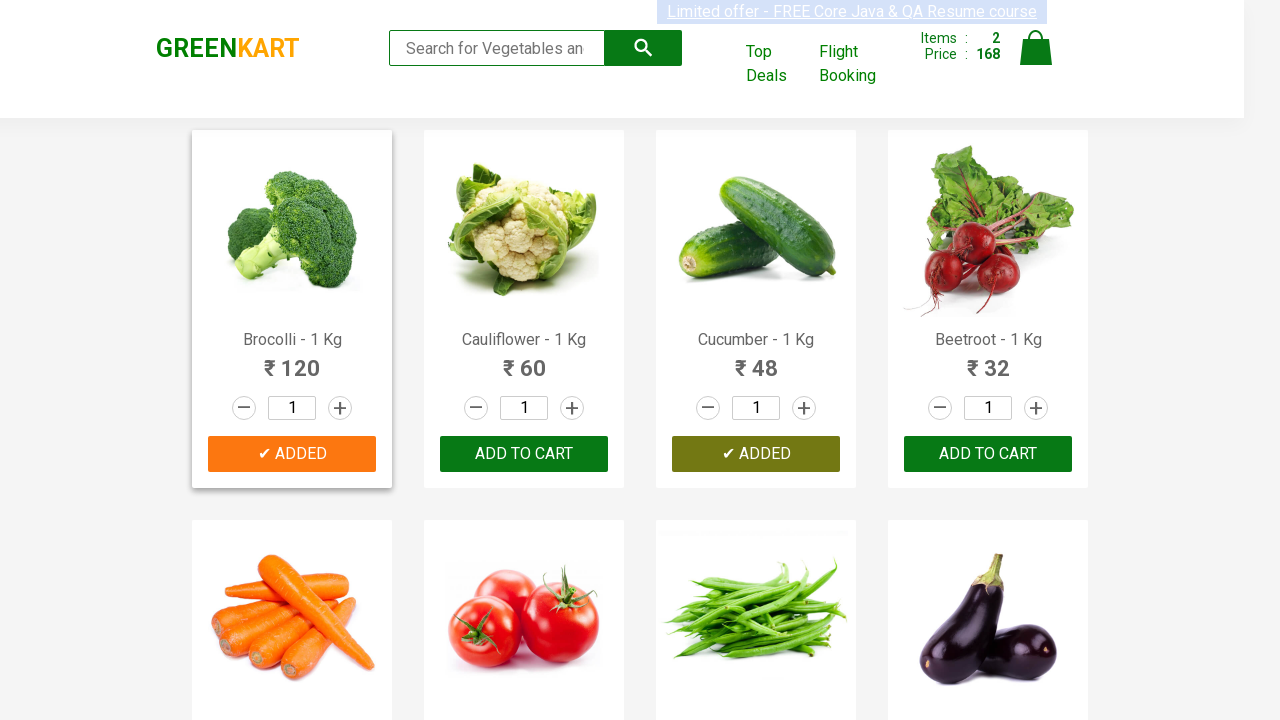

Added Beetroot to cart at (988, 454) on xpath=//div[@class='product-action']/button >> nth=3
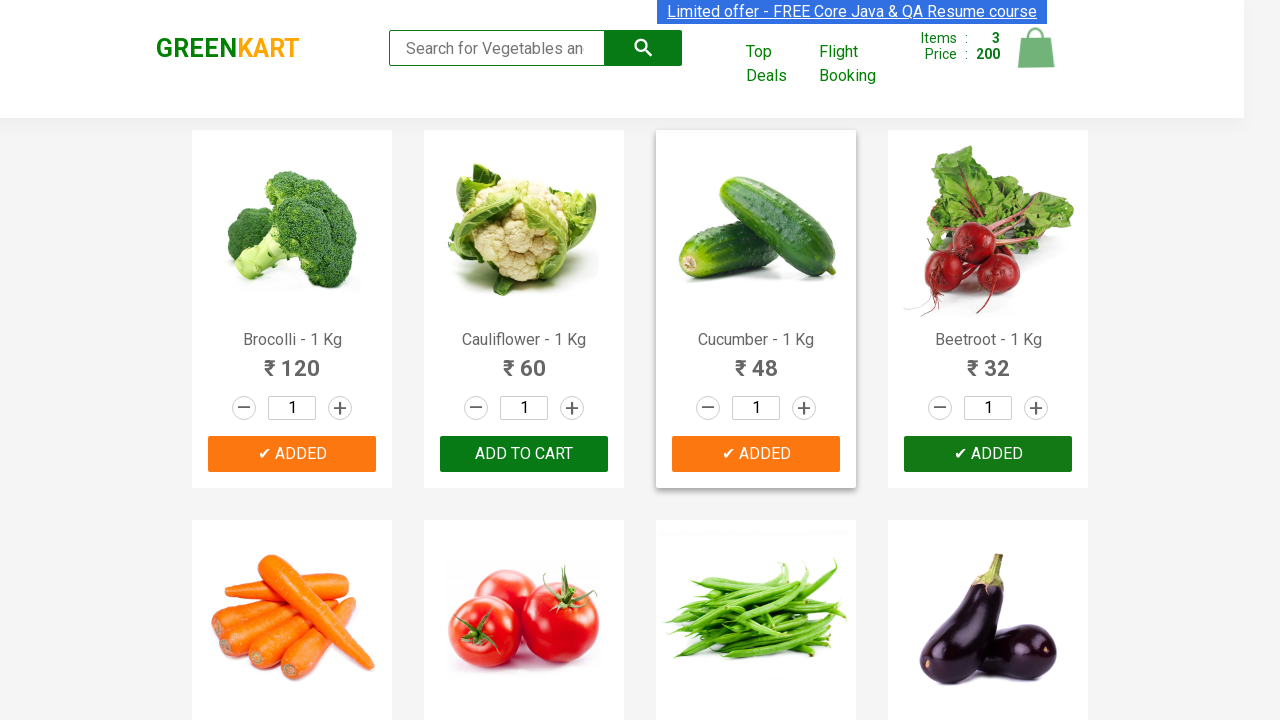

Clicked on cart icon to view cart at (1036, 48) on img[alt='Cart']
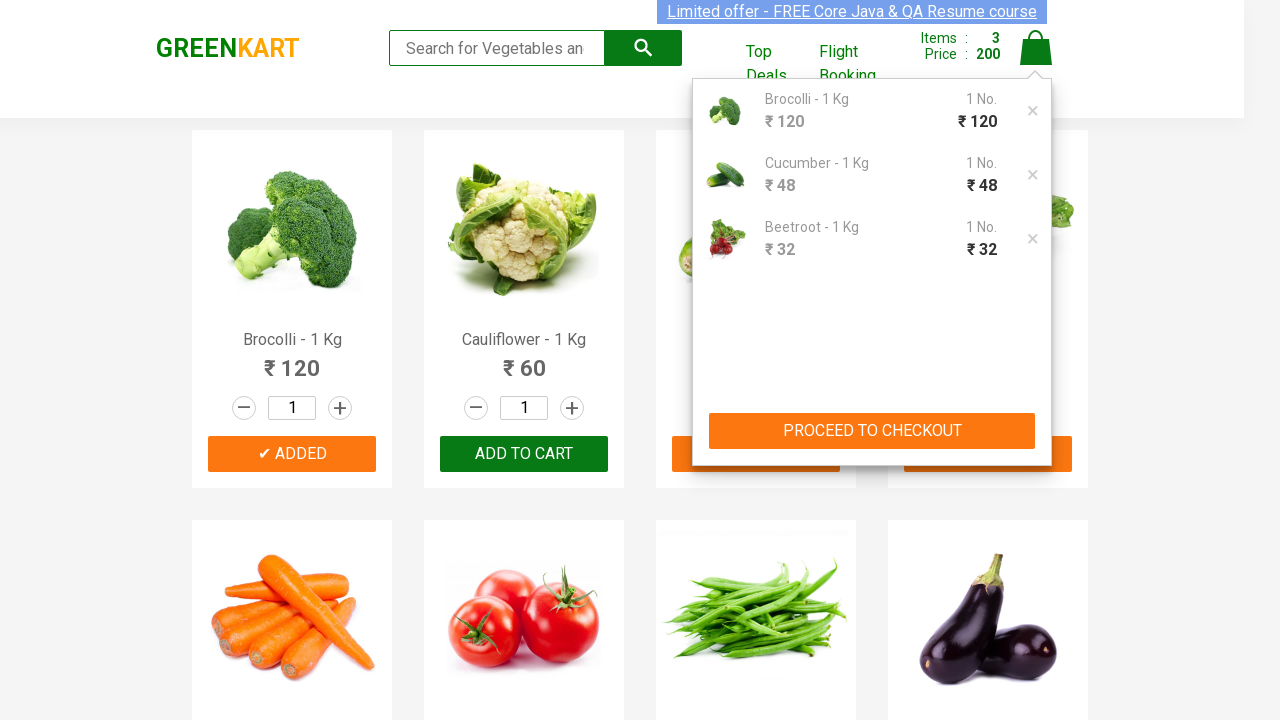

Clicked PROCEED TO CHECKOUT button at (872, 431) on xpath=//button[contains(text(),'PROCEED TO CHECKOUT')]
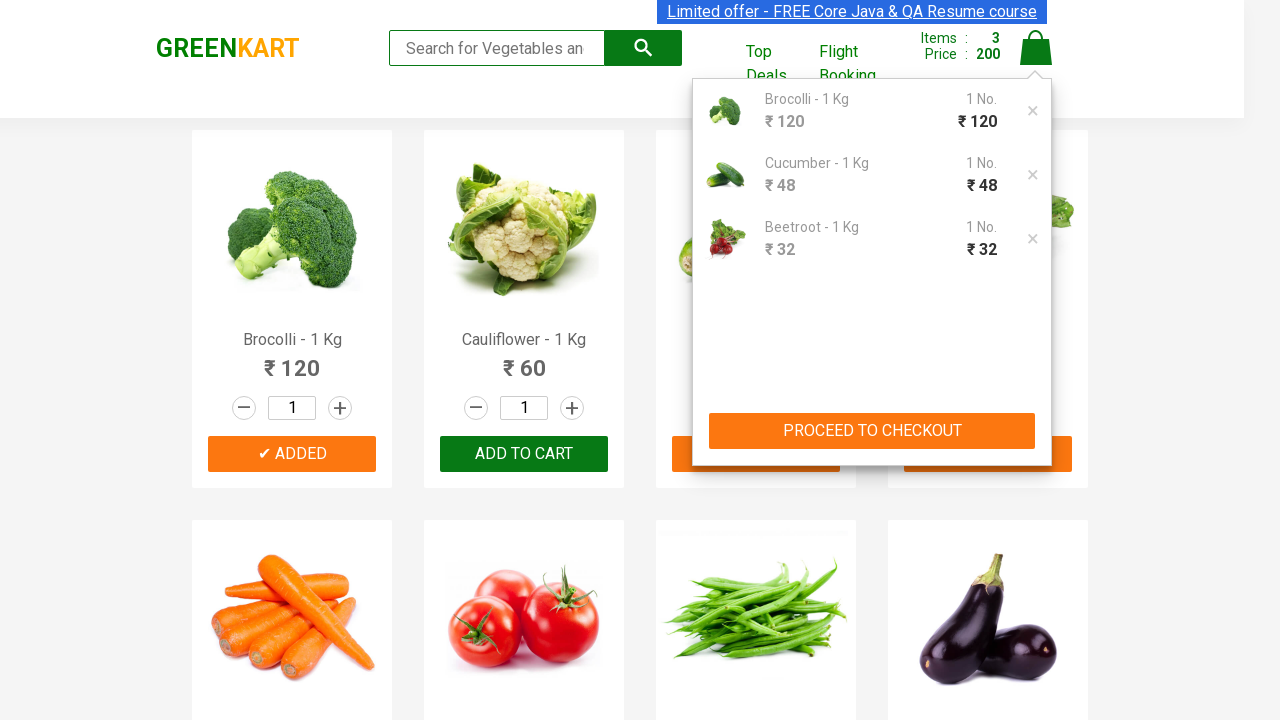

Entered promo code 'rahulshettyacademy' on input.promocode
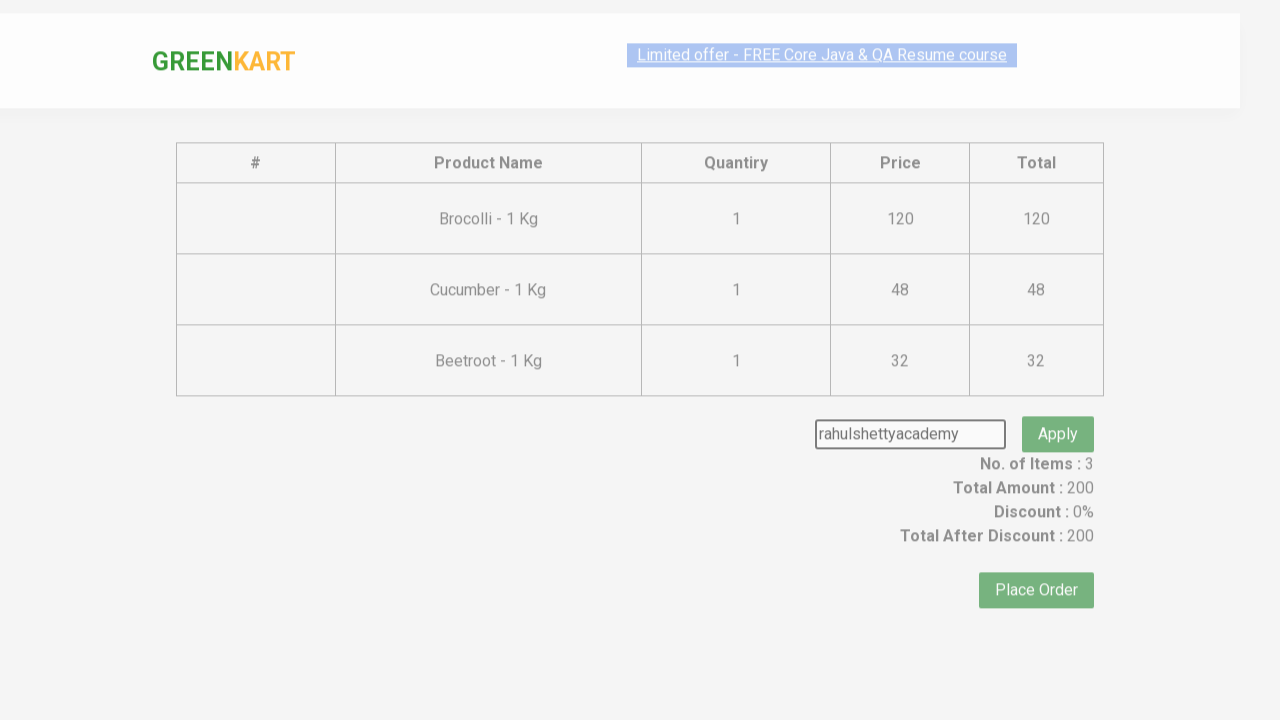

Clicked apply promo button at (1058, 406) on button.promoBtn
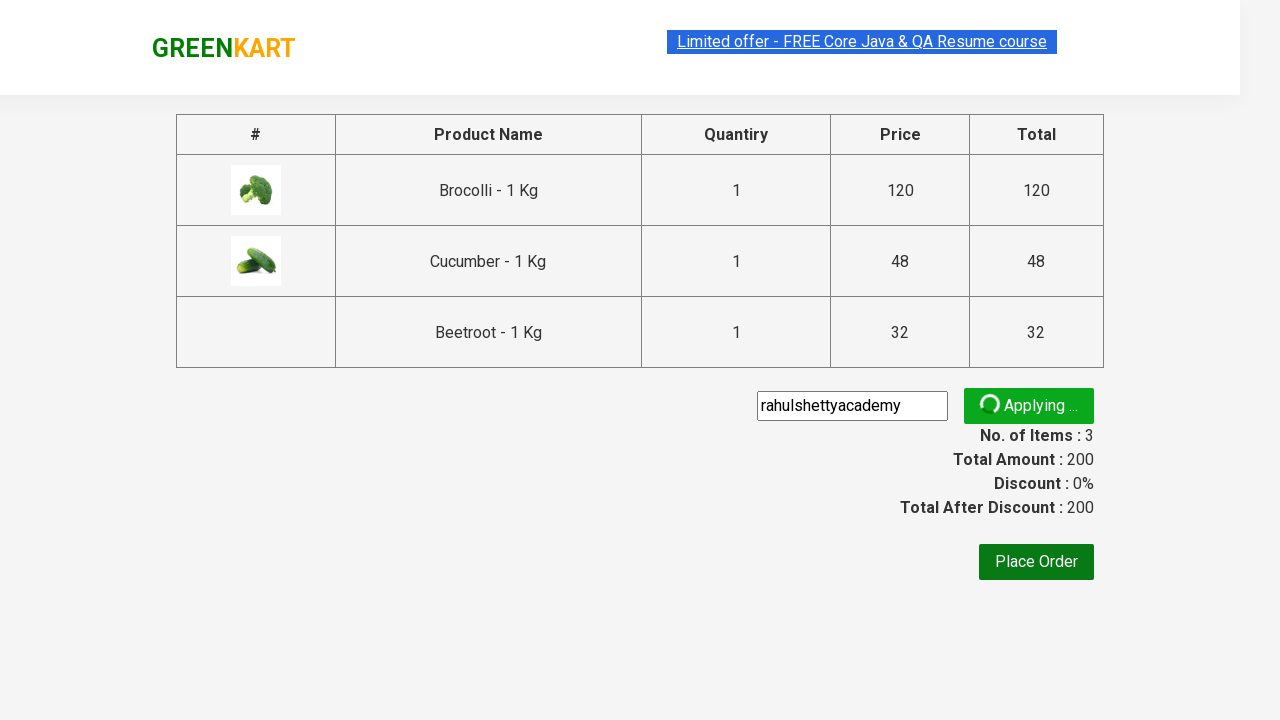

Promo code successfully applied and confirmation message appeared
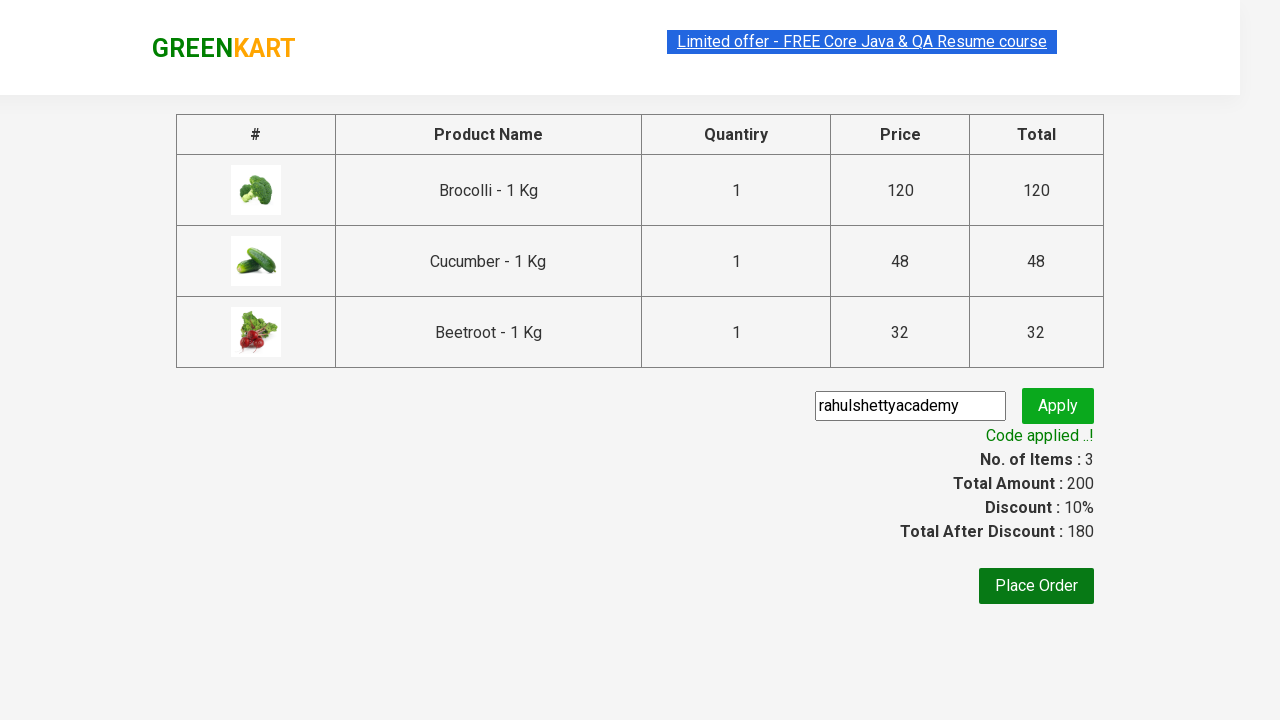

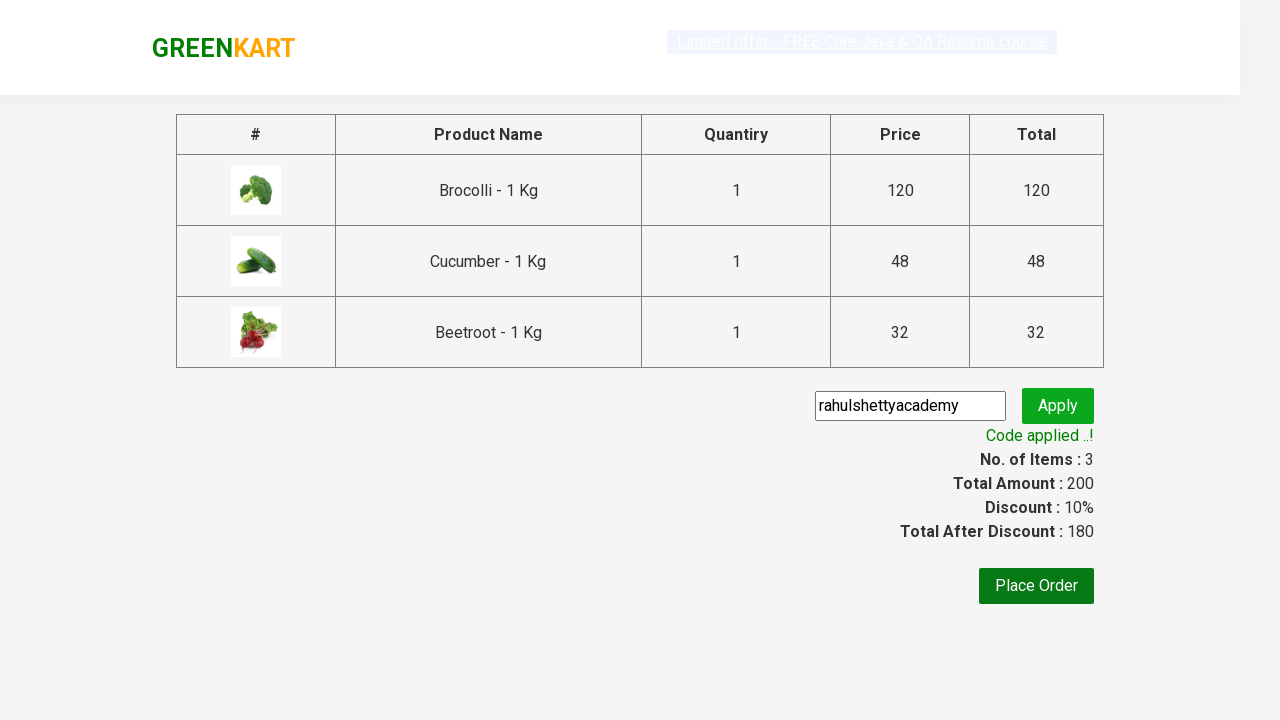